Tests JavaScript alert functionality on W3Schools by switching to an iframe and clicking a button that triggers an alert dialog

Starting URL: https://www.w3schools.com/js/tryit.asp?filename=tryjs_alert

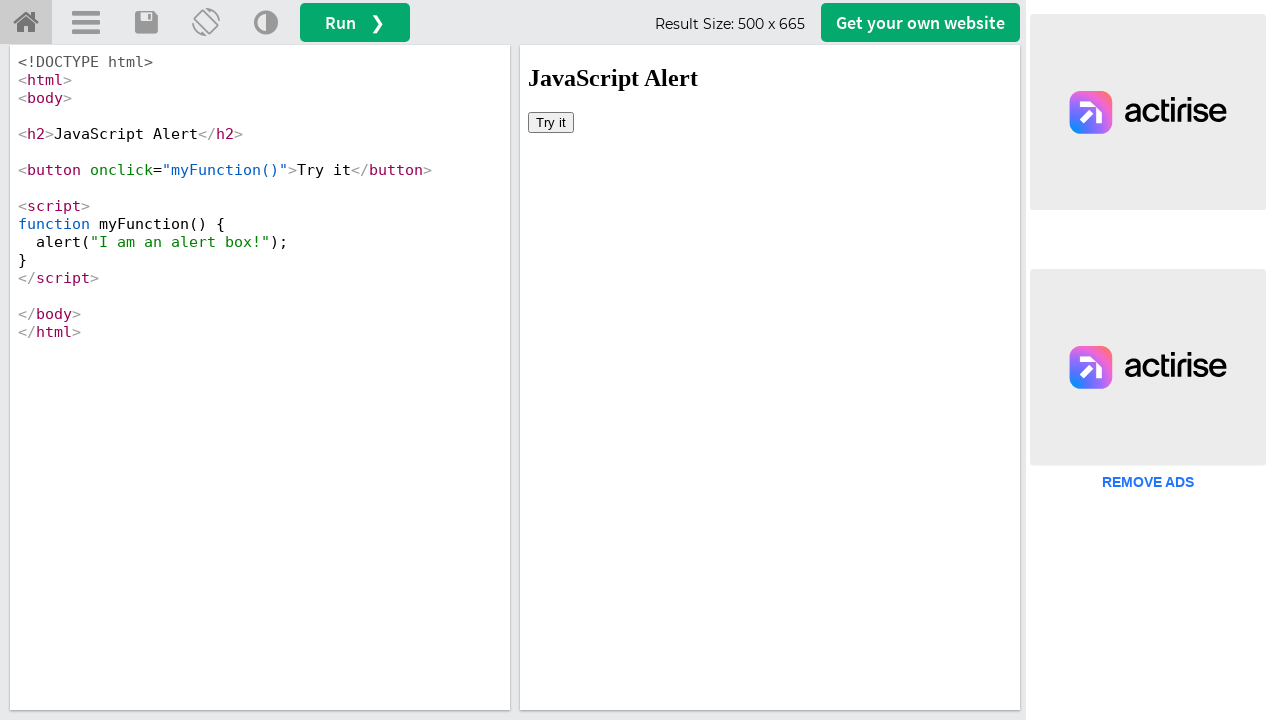

Located iframe #iframeResult containing the test content
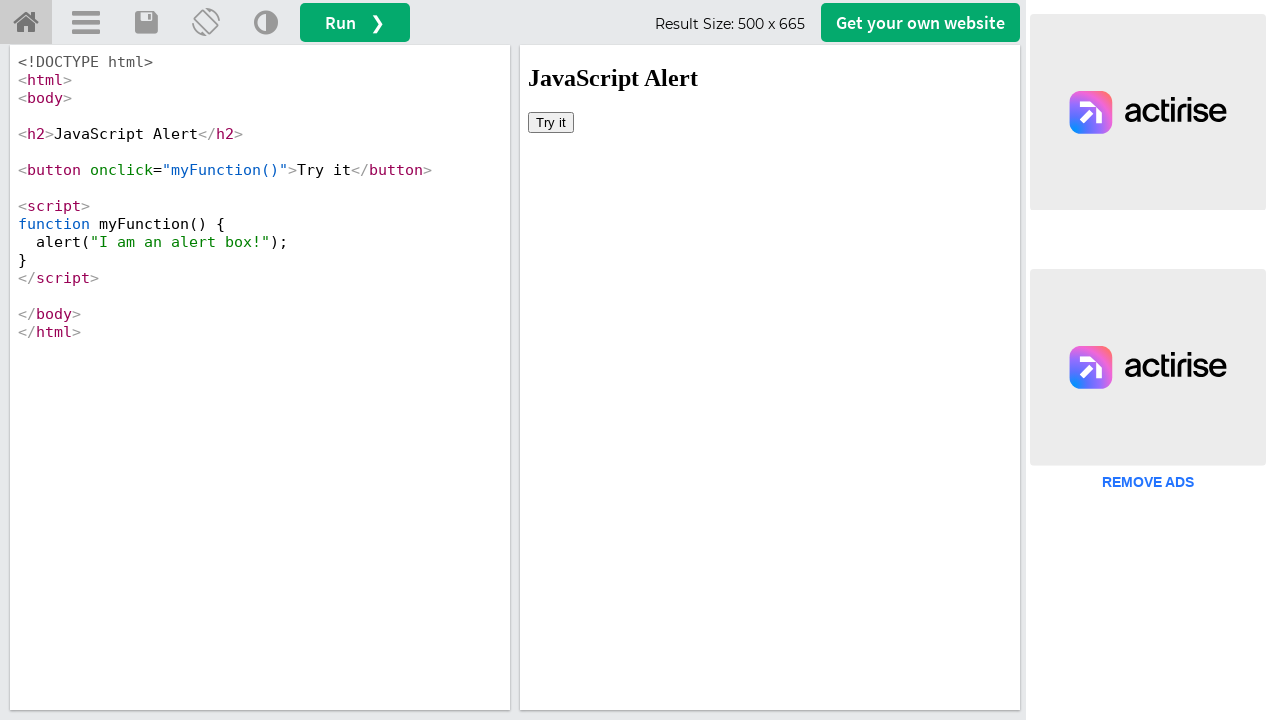

Clicked button that triggers JavaScript alert at (551, 122) on #iframeResult >> internal:control=enter-frame >> xpath=//button[@onclick='myFunc
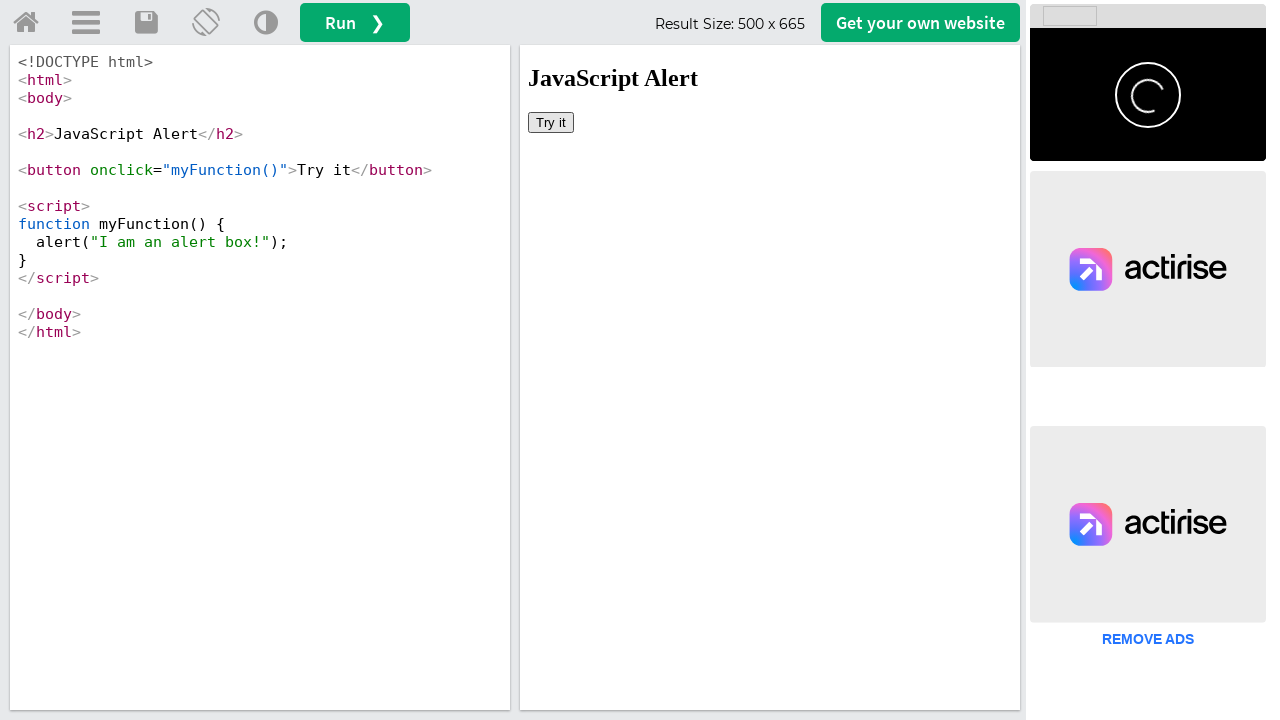

Set up dialog handler to accept alert
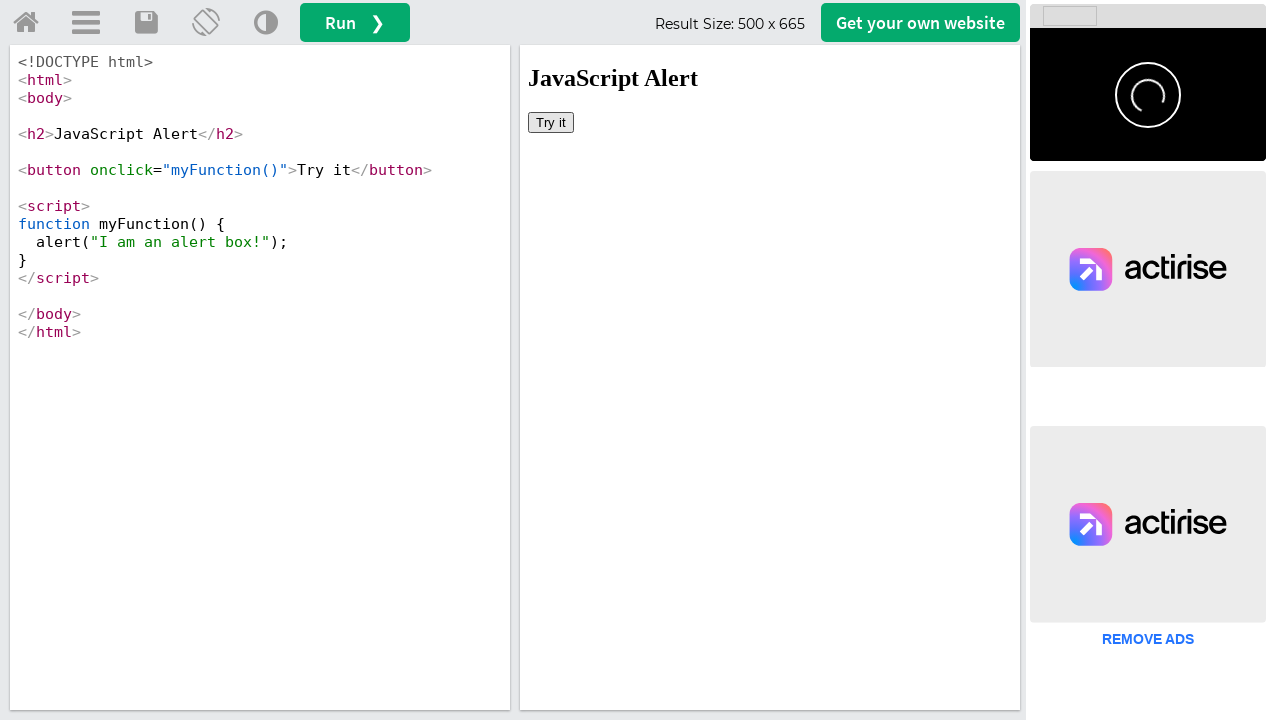

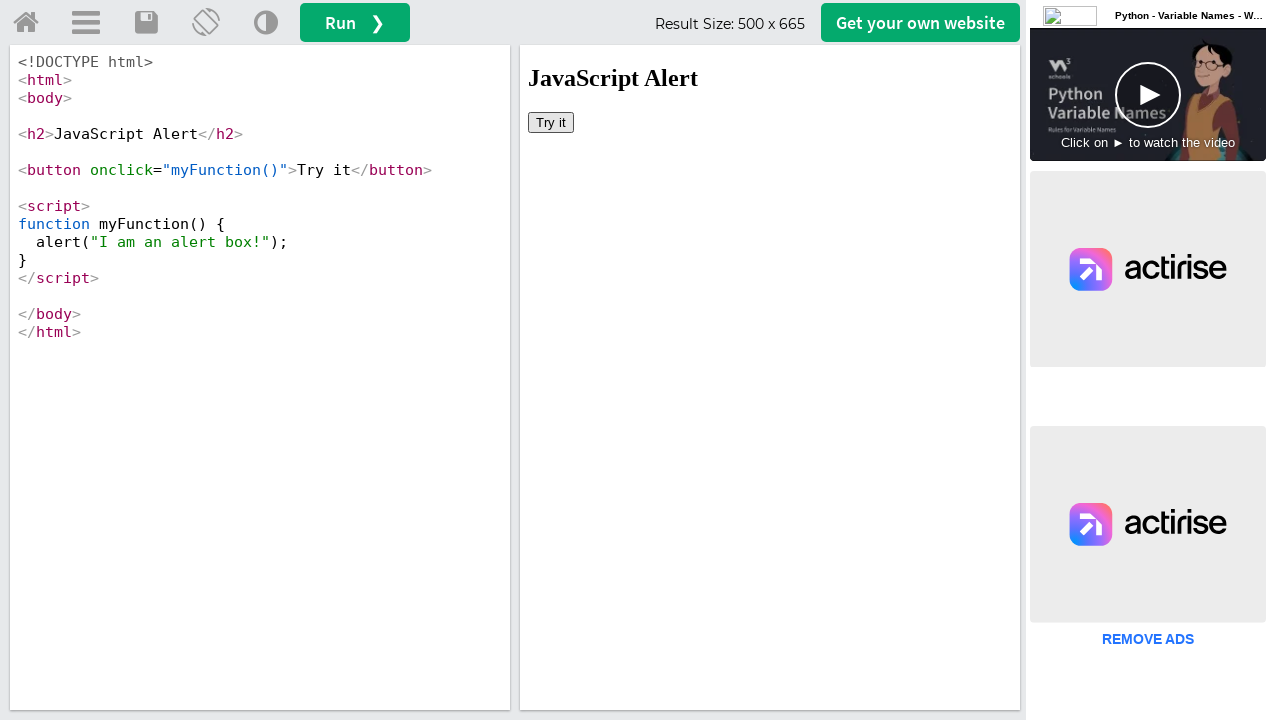